Tests that the 'Clear completed' button is hidden when there are no completed items.

Starting URL: https://demo.playwright.dev/todomvc

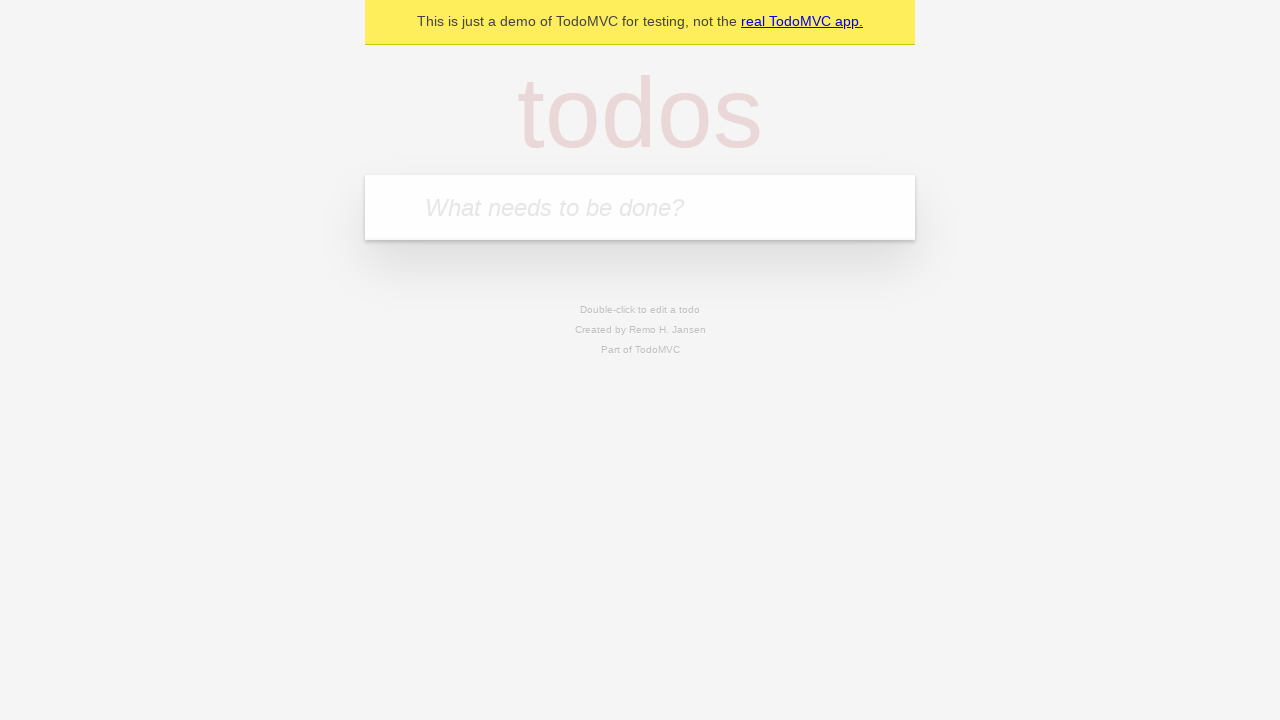

Filled todo input with 'buy some cheese' on internal:attr=[placeholder="What needs to be done?"i]
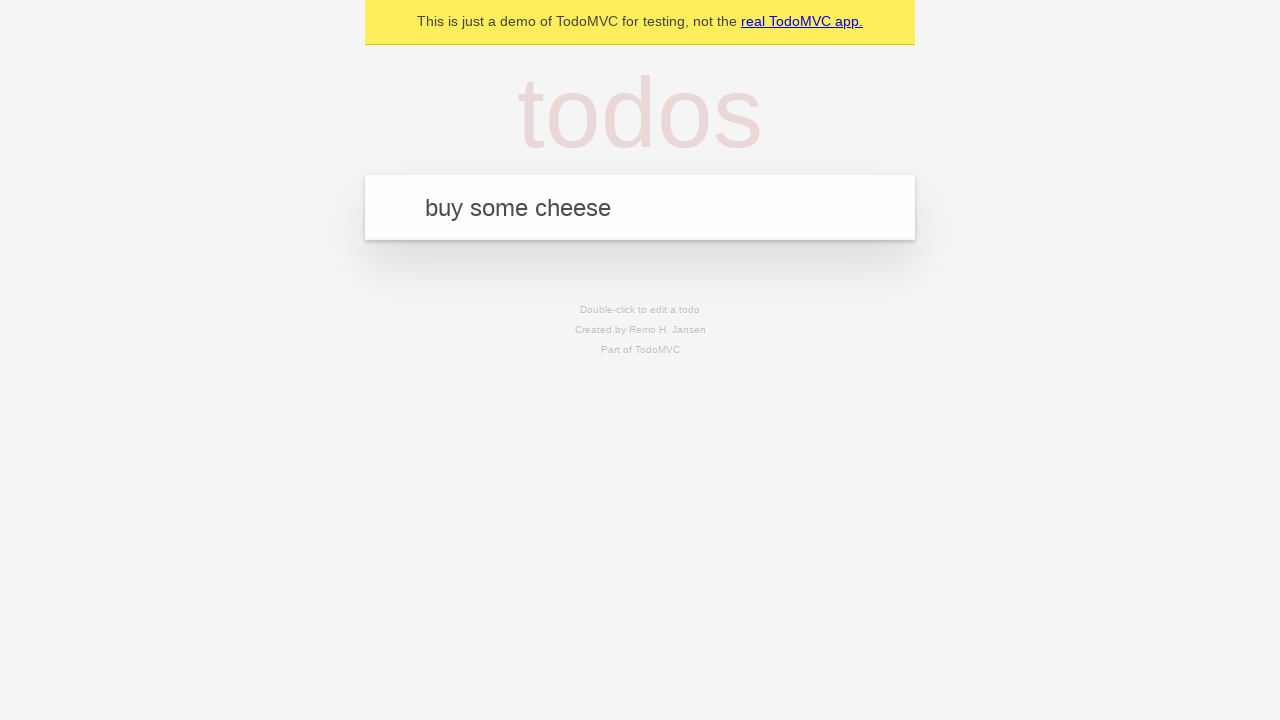

Pressed Enter to add first todo on internal:attr=[placeholder="What needs to be done?"i]
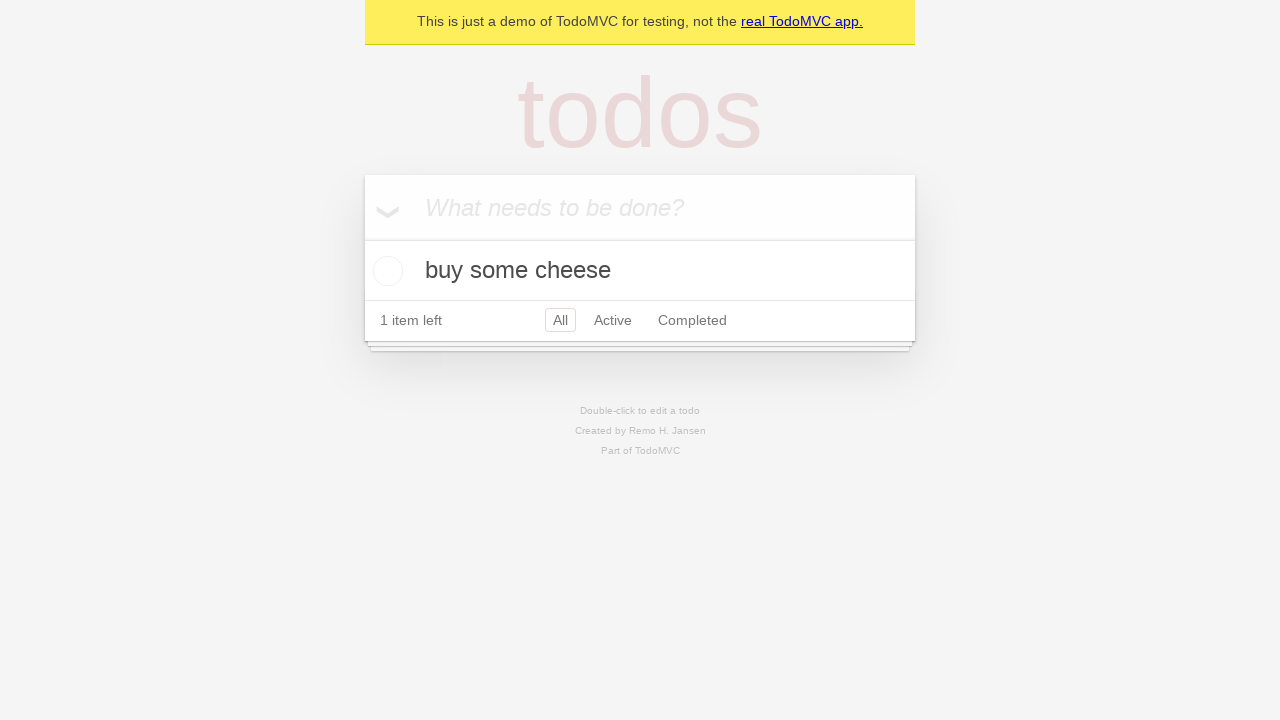

Filled todo input with 'feed the cat' on internal:attr=[placeholder="What needs to be done?"i]
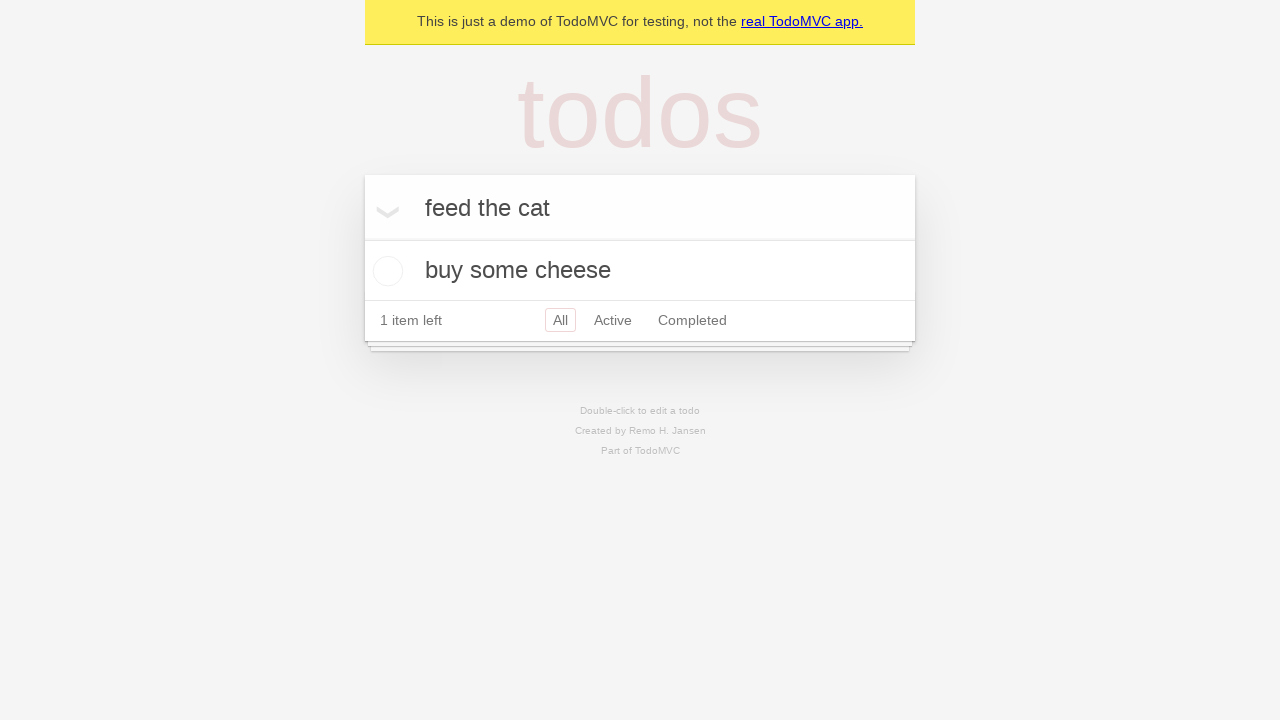

Pressed Enter to add second todo on internal:attr=[placeholder="What needs to be done?"i]
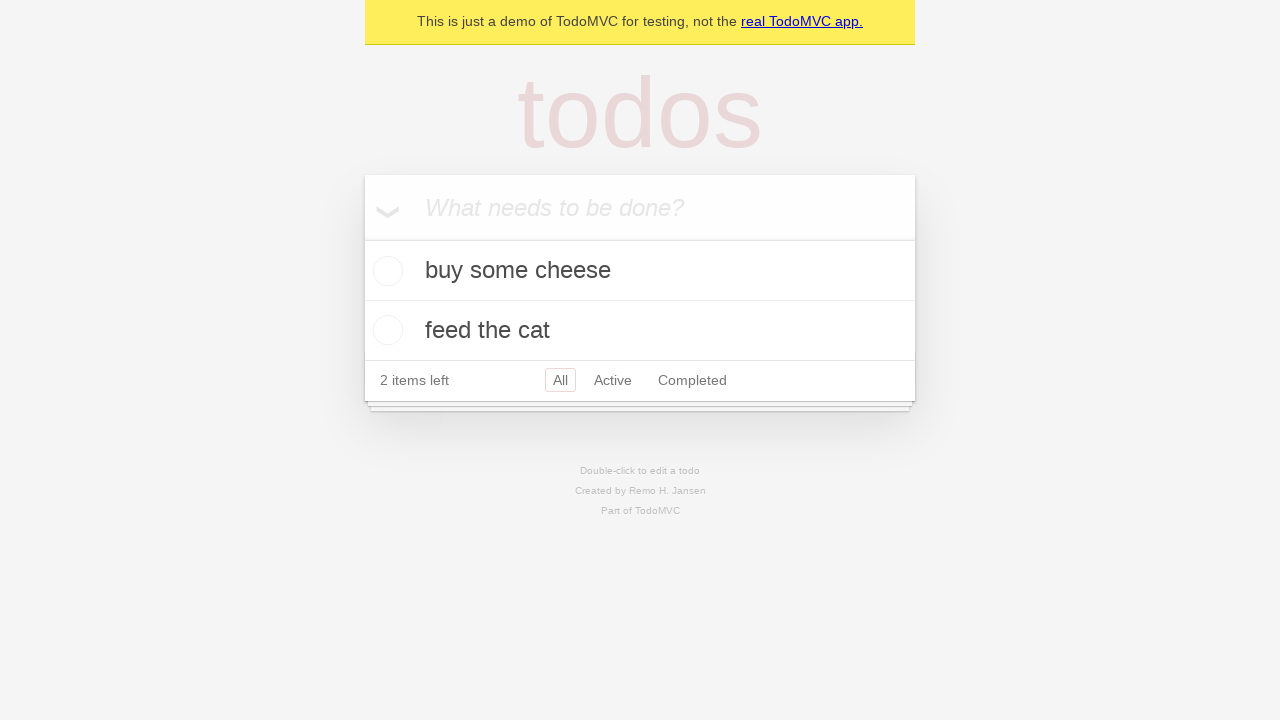

Filled todo input with 'book a doctors appointment' on internal:attr=[placeholder="What needs to be done?"i]
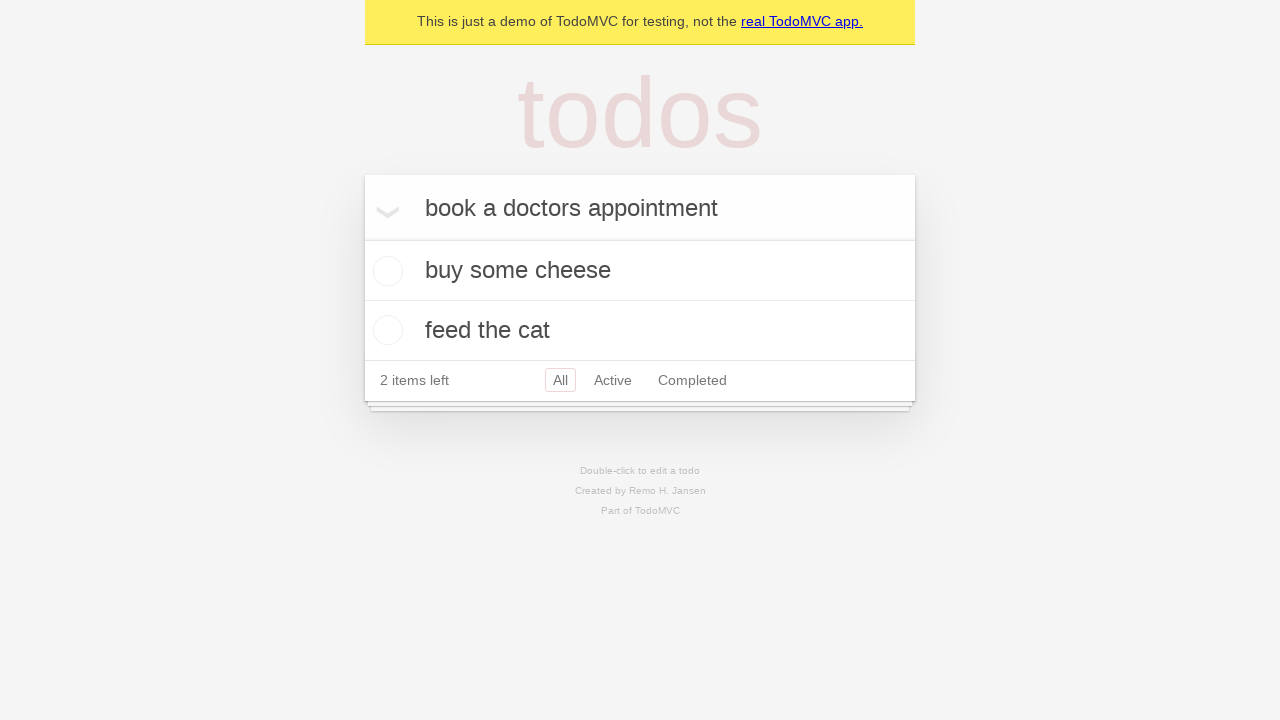

Pressed Enter to add third todo on internal:attr=[placeholder="What needs to be done?"i]
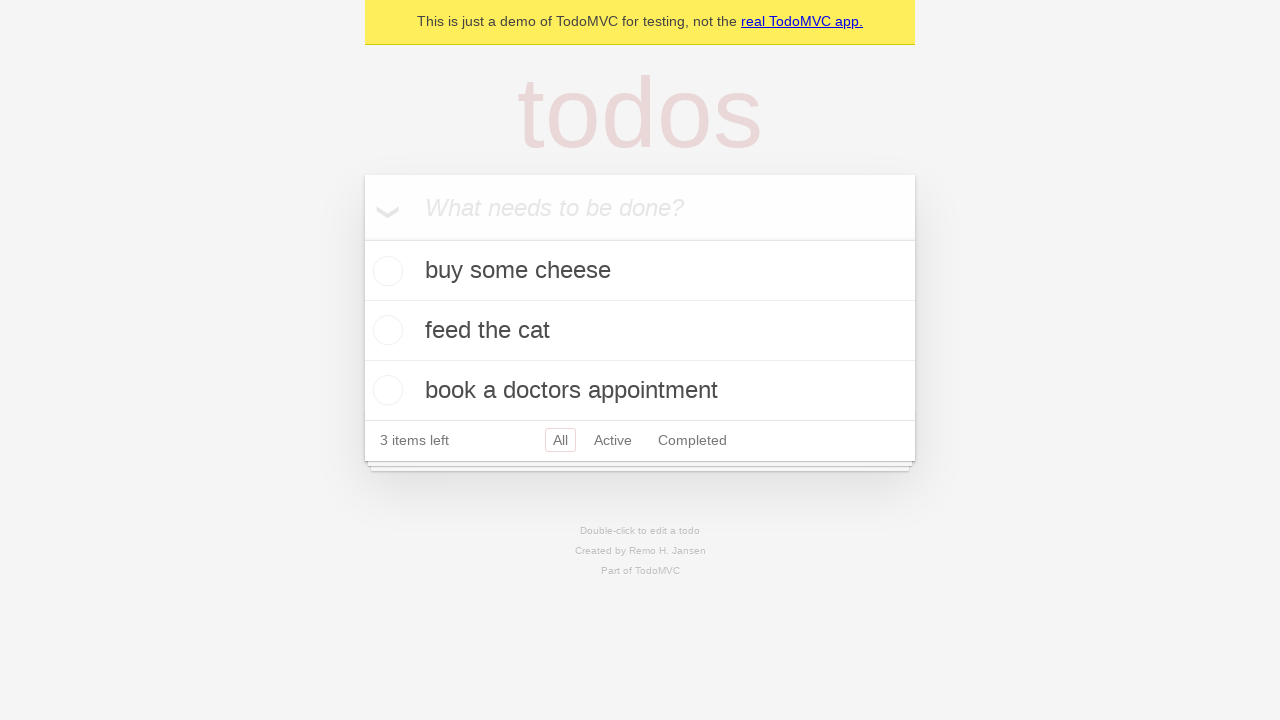

Checked the first todo item as completed at (385, 271) on .todo-list li .toggle >> nth=0
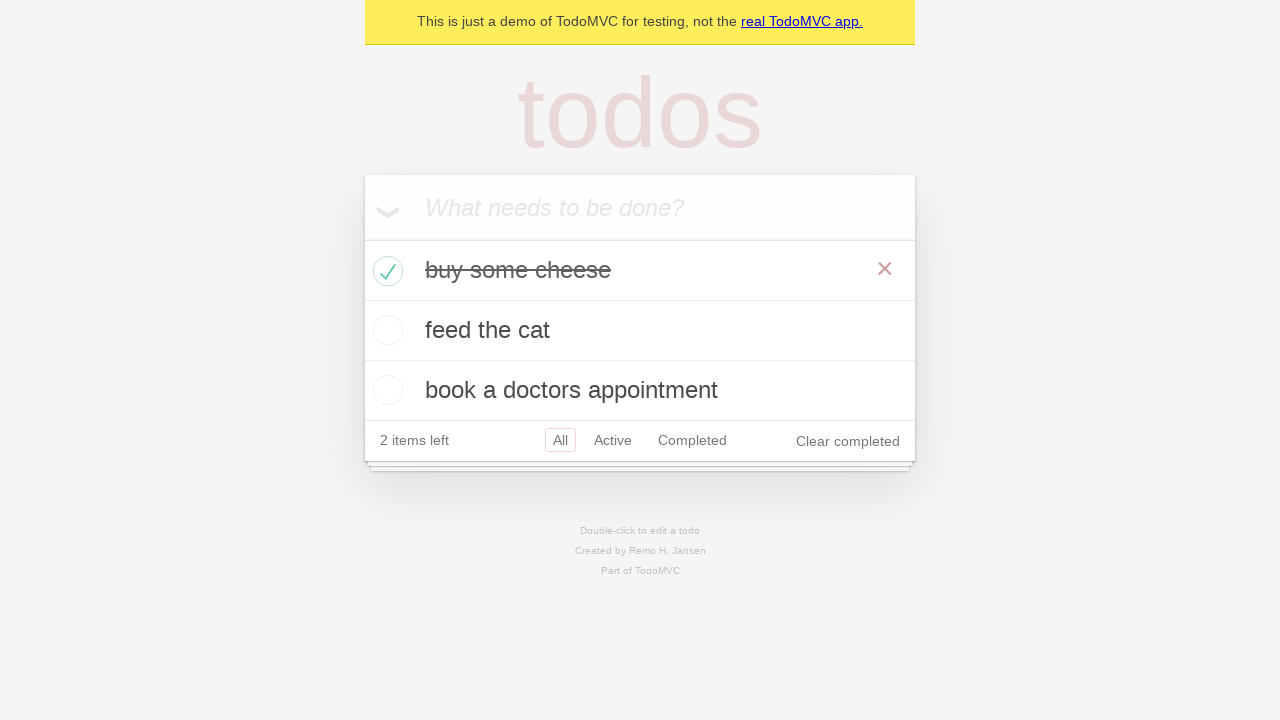

Clicked 'Clear completed' button to remove completed todo at (848, 441) on internal:role=button[name="Clear completed"i]
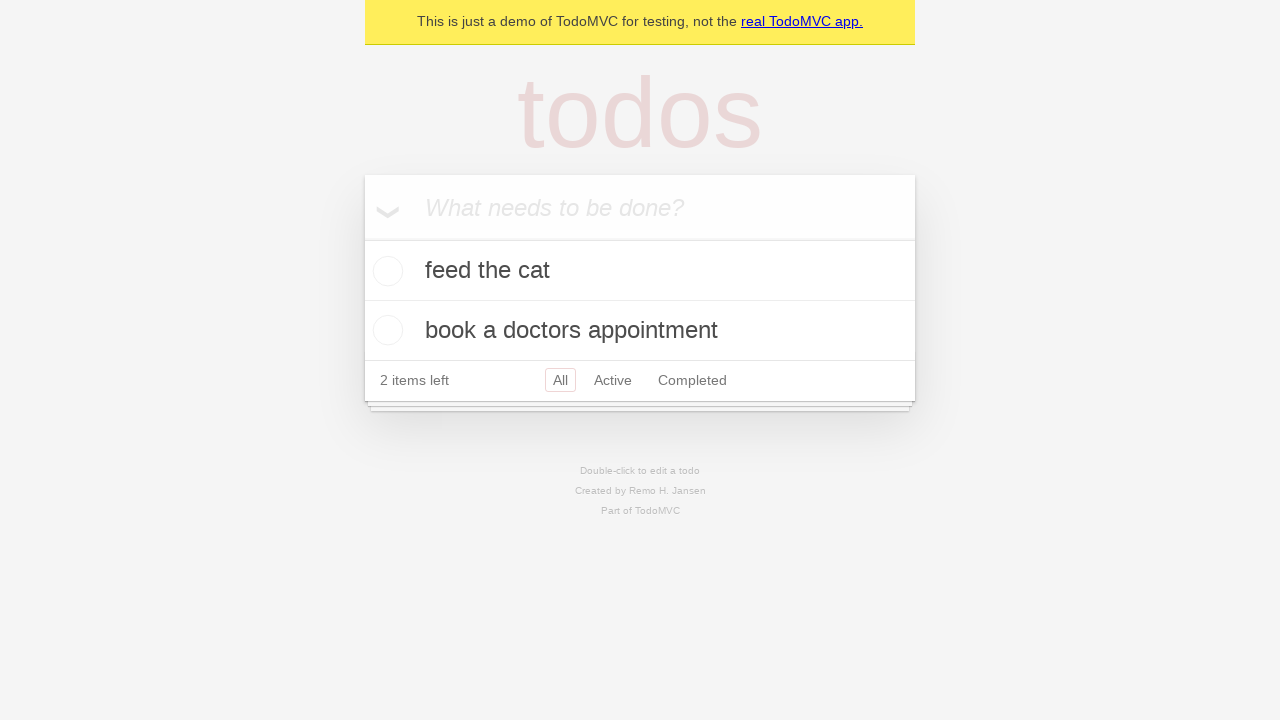

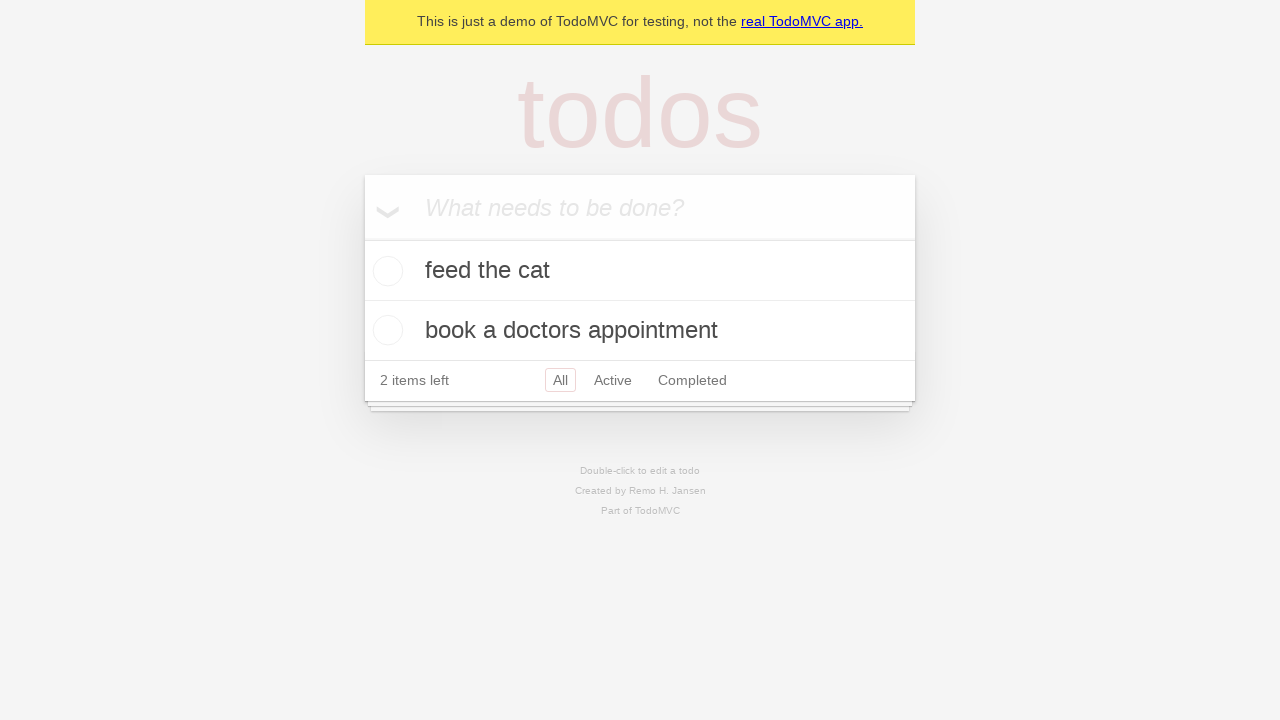